Tests page load delay by waiting for a button to appear after navigation

Starting URL: http://uitestingplayground.com/

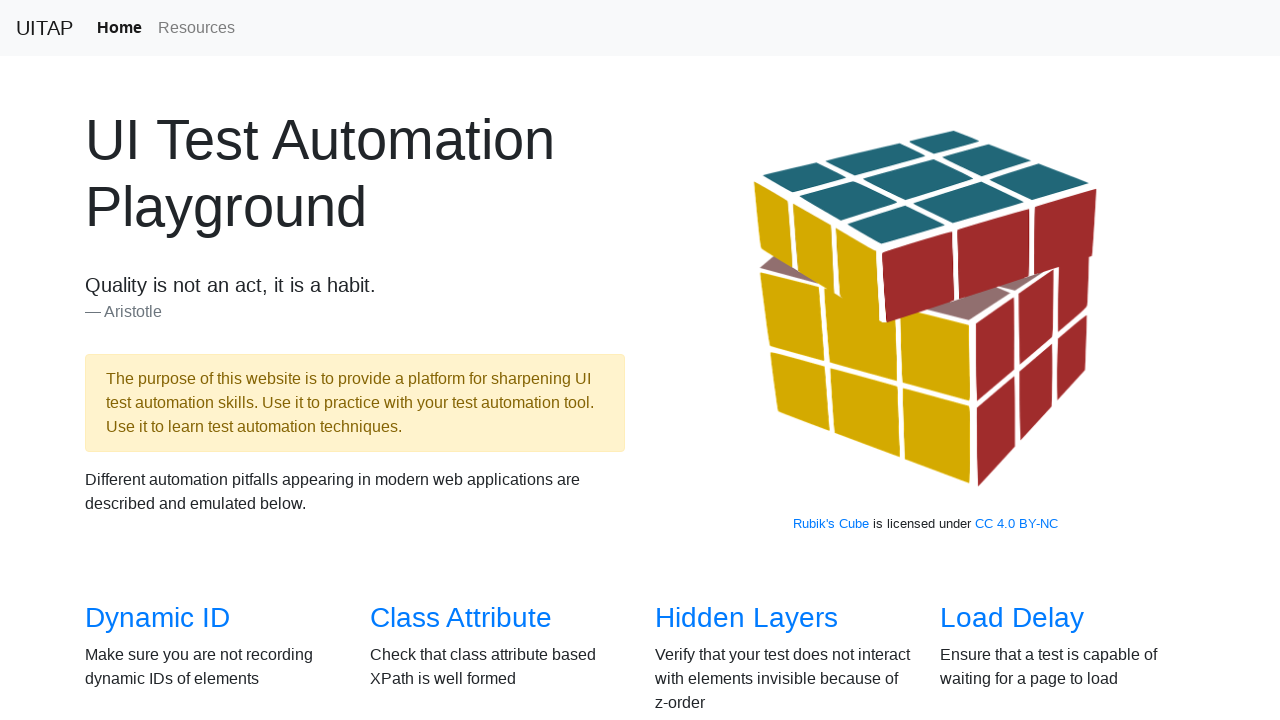

Clicked on the Load Delays link at (1012, 618) on a[href='/loaddelay']
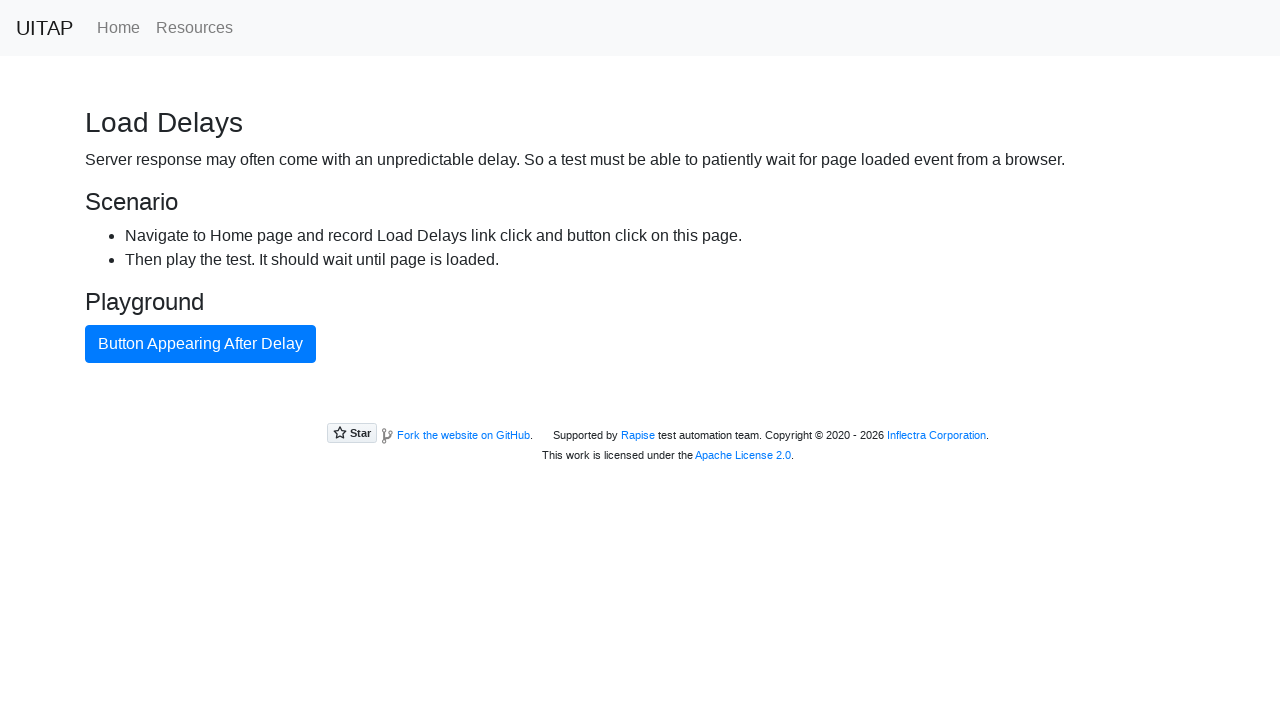

Waited for button to appear after page load delay
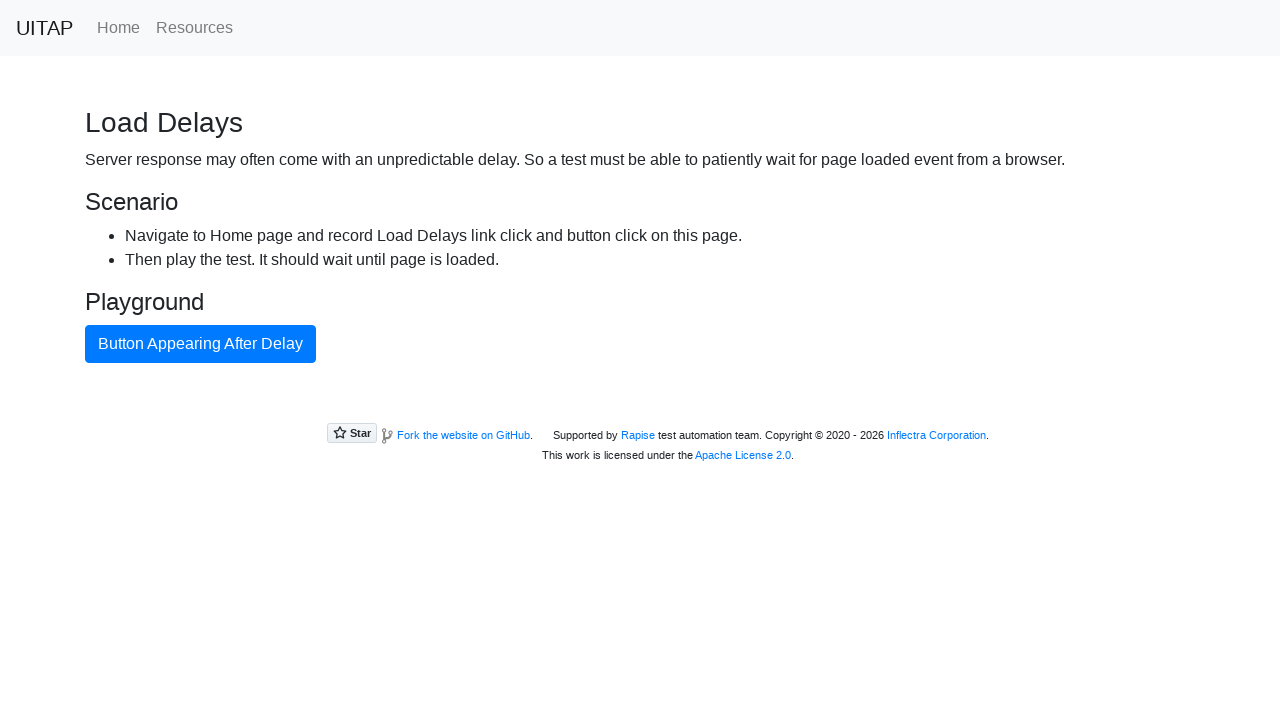

Clicked the delayed button at (200, 344) on internal:role=button[name="Button Appearing After Delay"i]
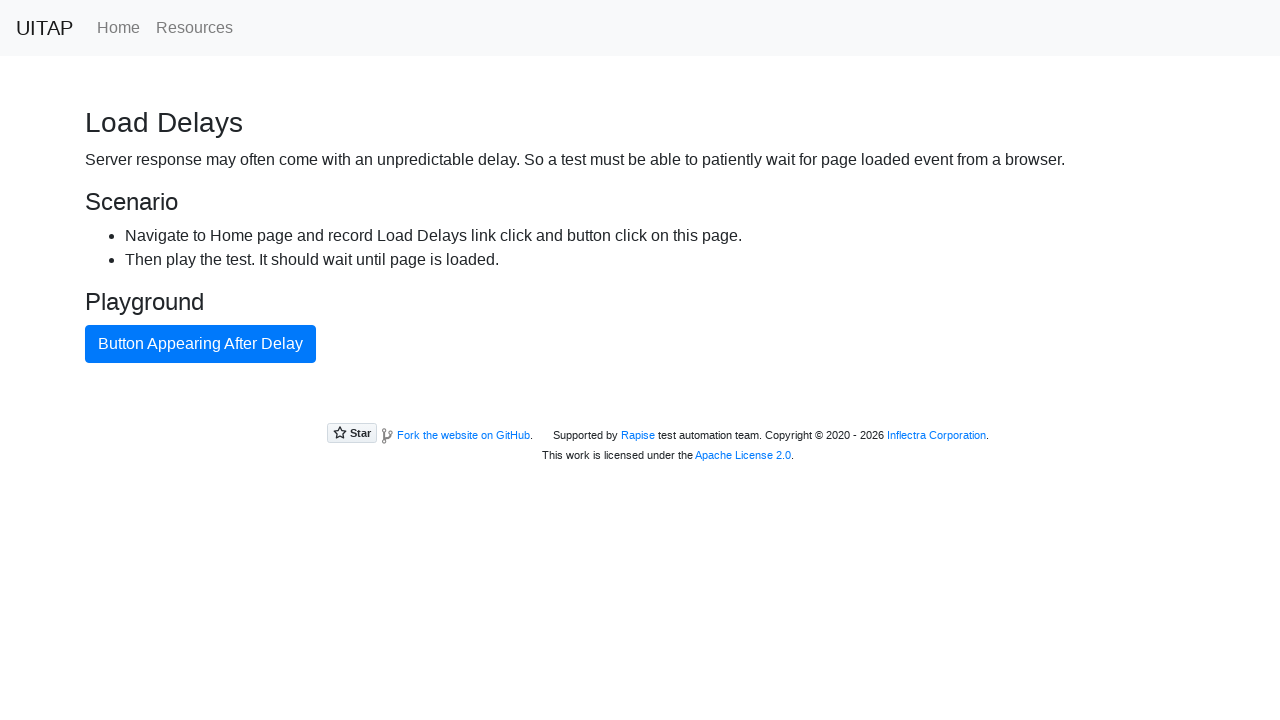

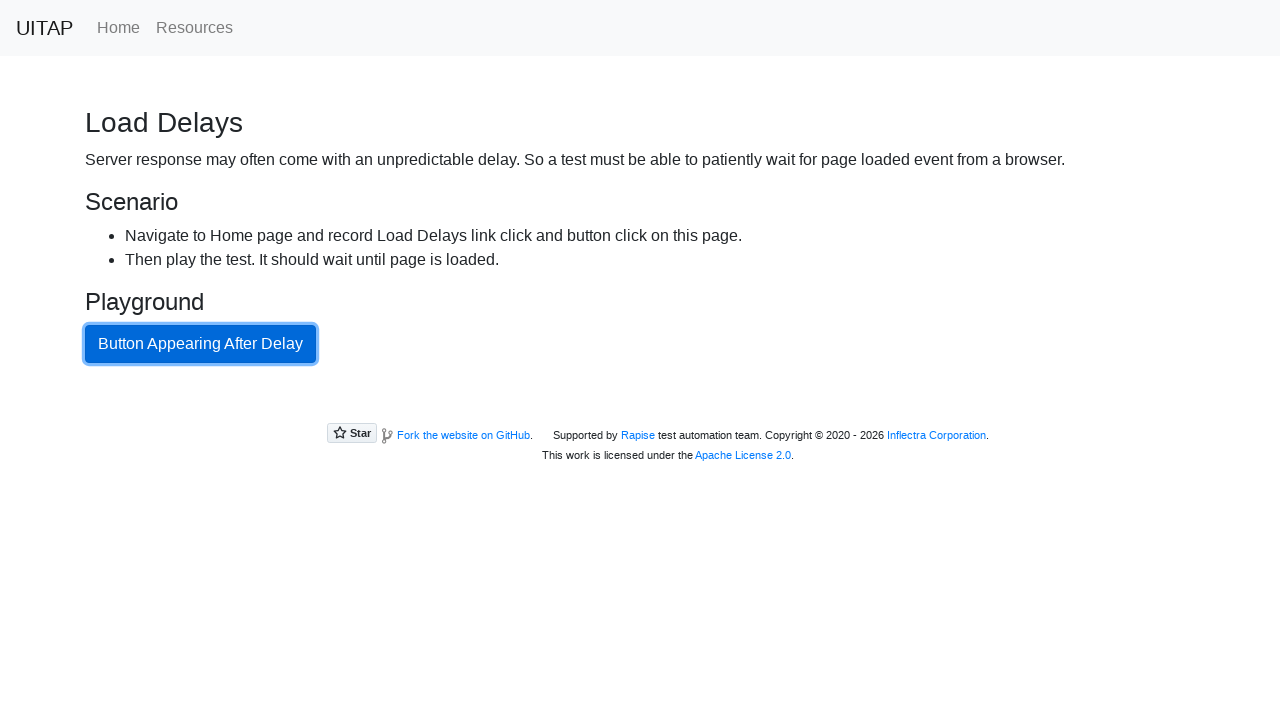